Tests the dynamic table functionality by expanding the Table Data section, clearing and filling caption and ID inputs with custom values, then refreshing the table.

Starting URL: https://testpages.herokuapp.com/styled/tag/dynamic-table.html

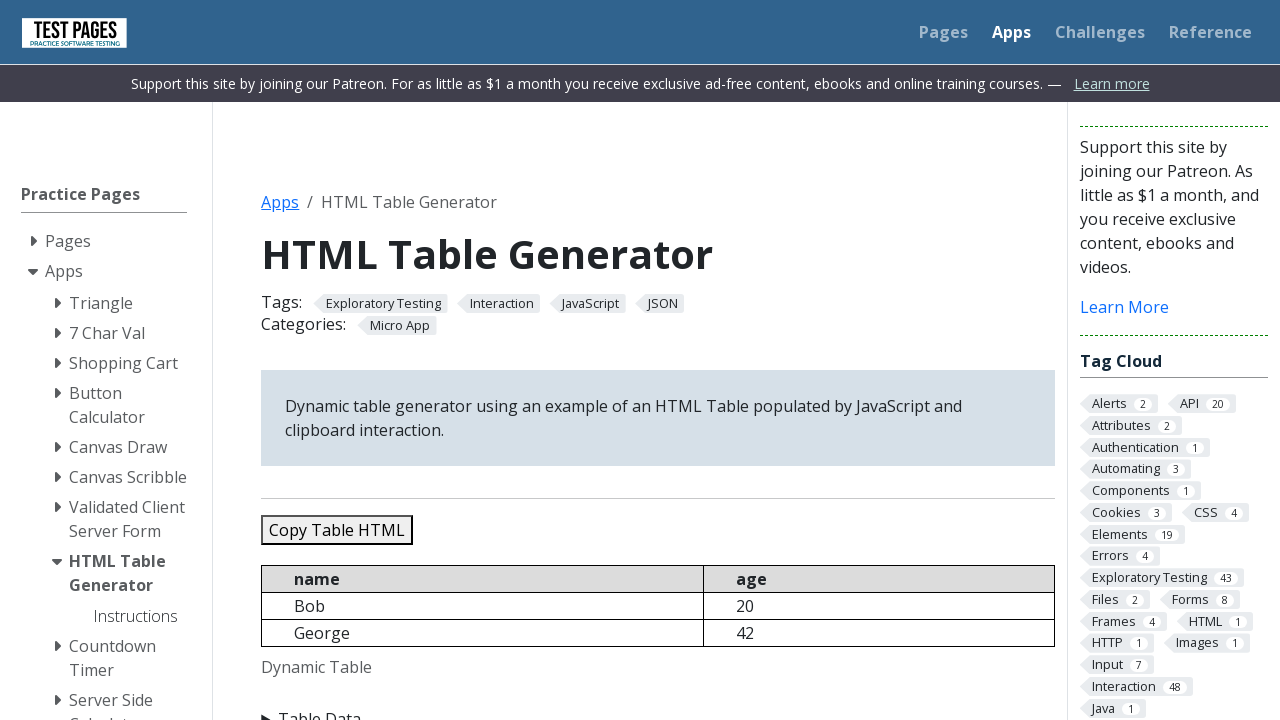

Clicked Table Data section to expand it at (658, 708) on xpath=//summary[text()='Table Data']
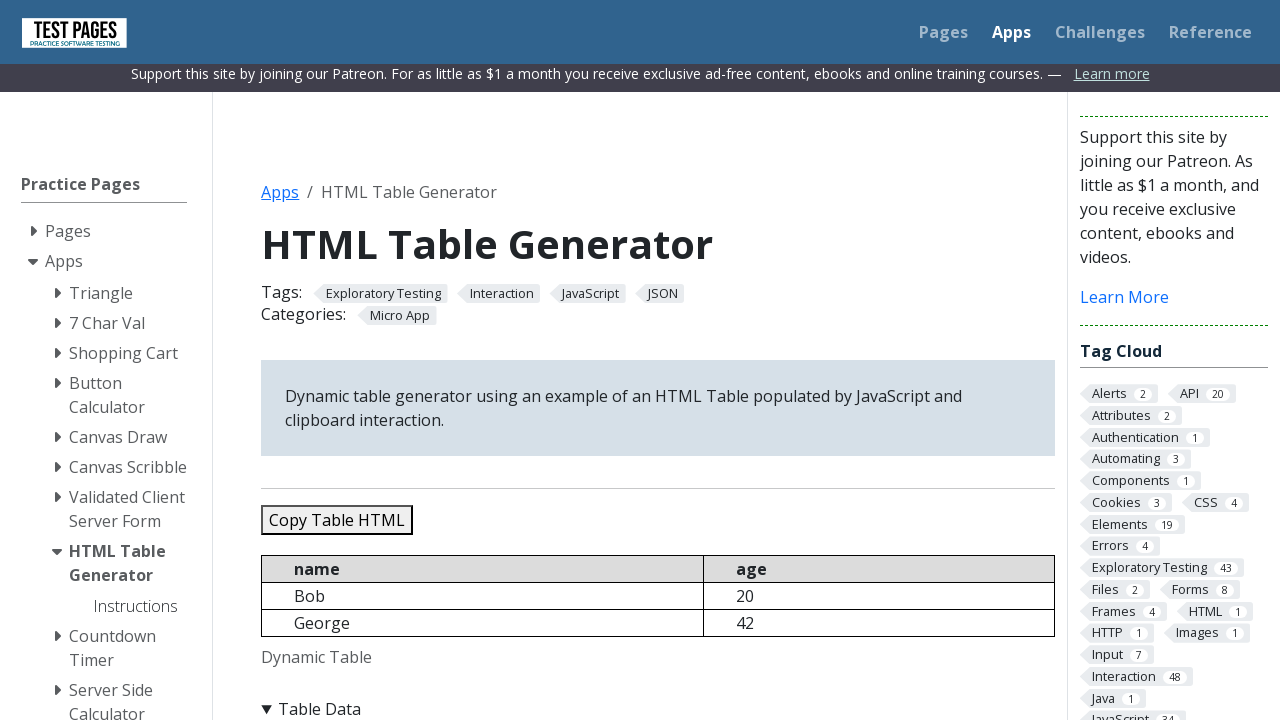

Clicked on caption input field at (421, 360) on #caption
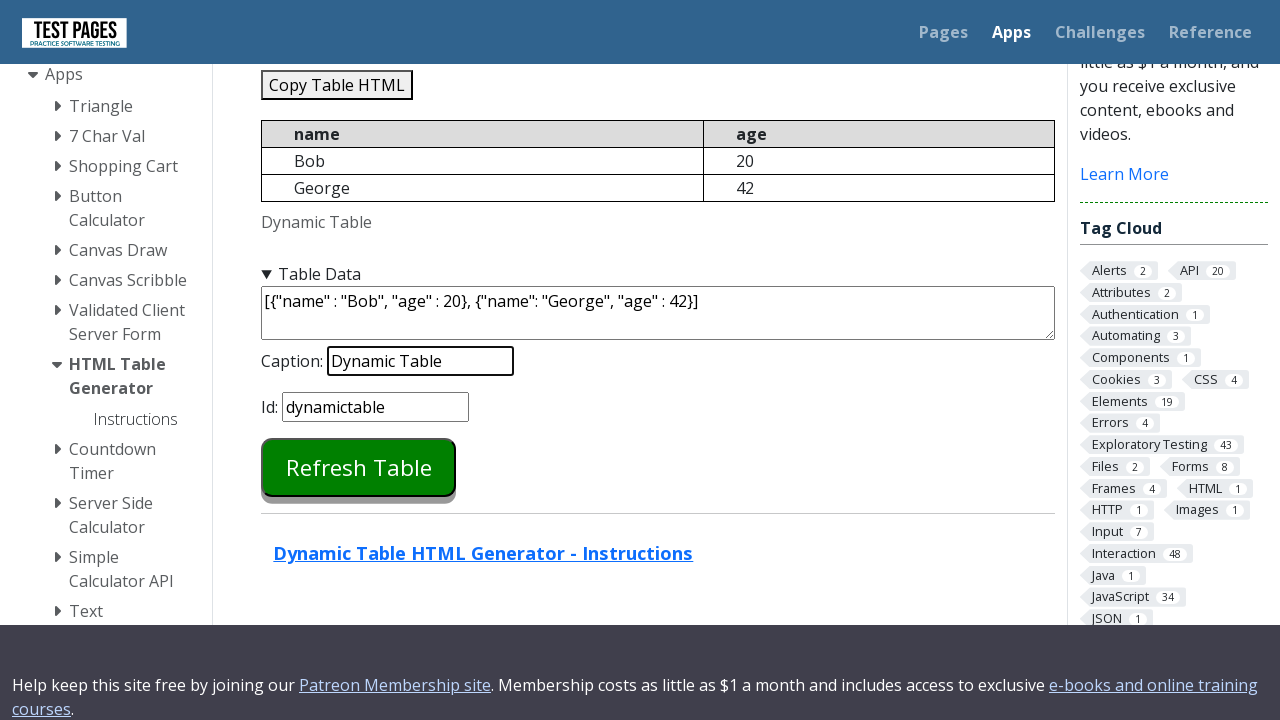

Filled caption input with 'George' on #caption
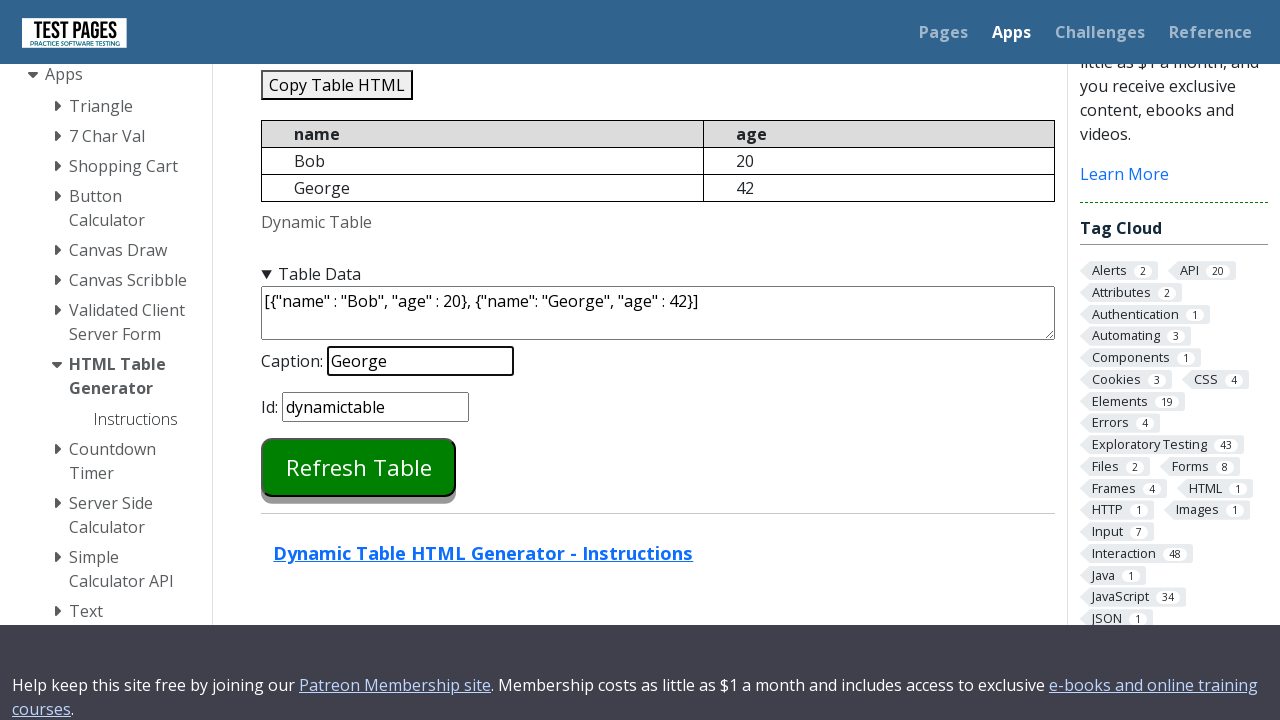

Clicked on ID input field at (376, 406) on #tableid
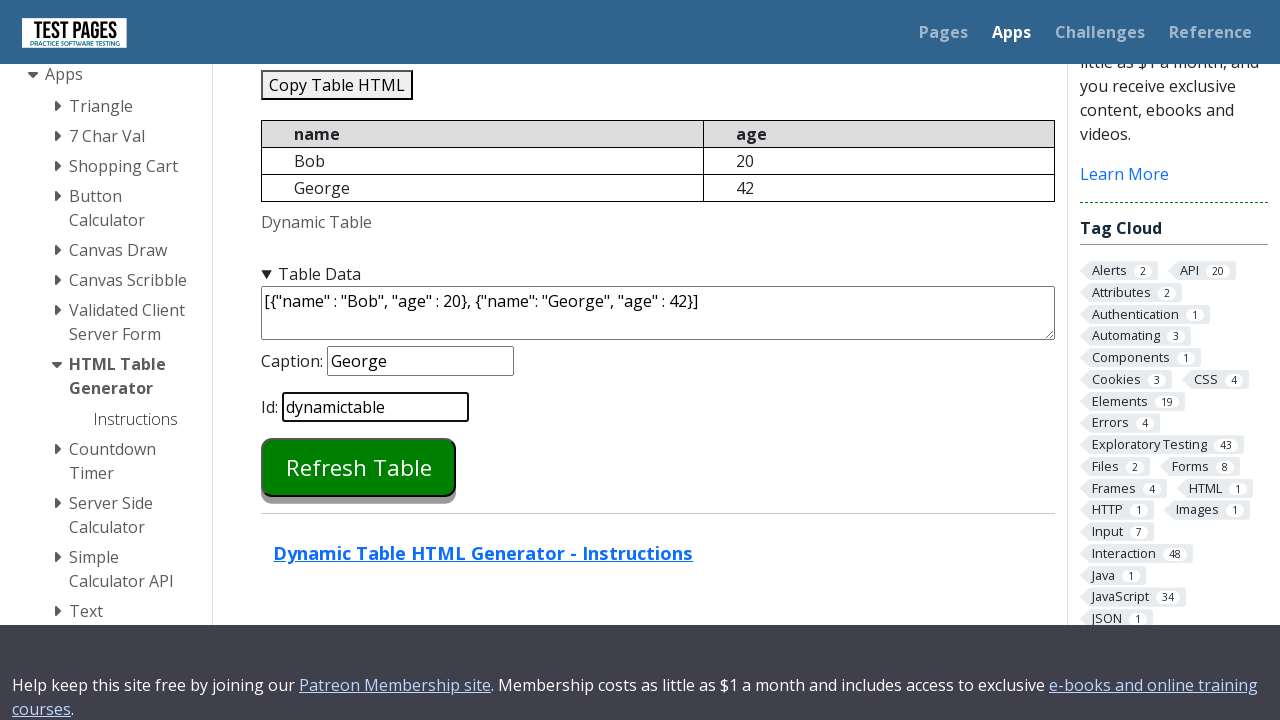

Filled ID input with '1567' on #tableid
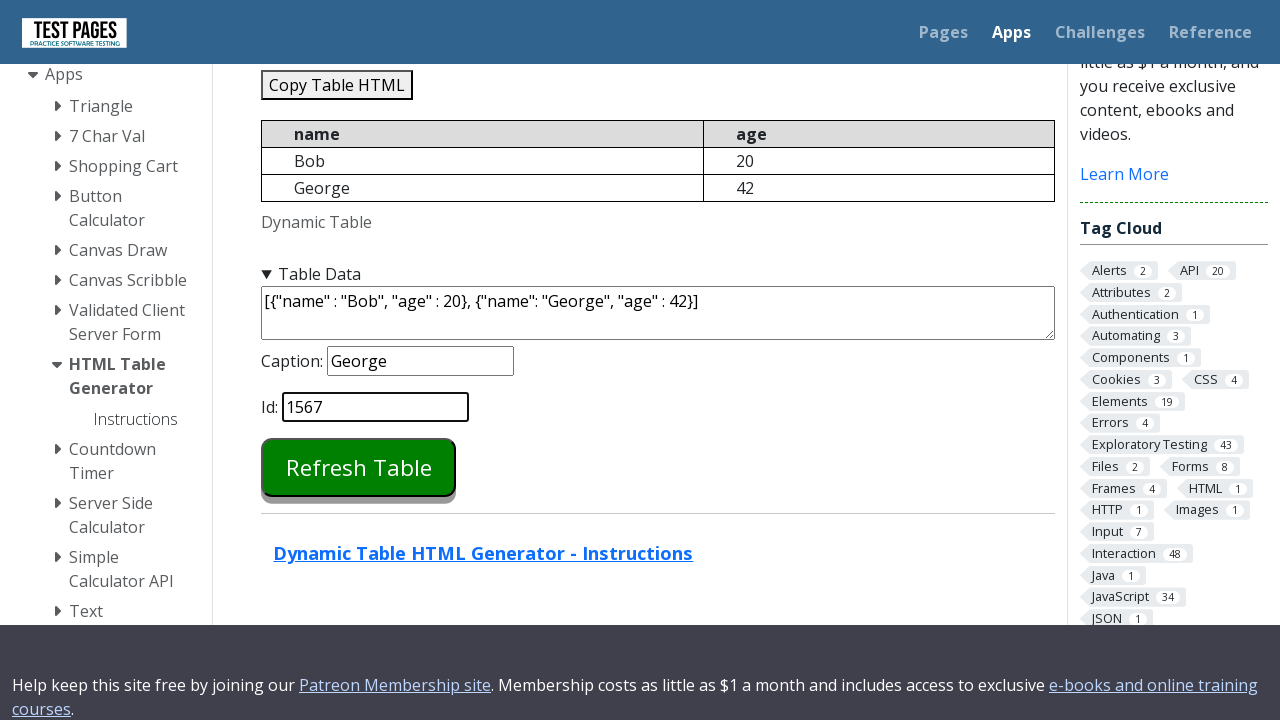

Clicked refresh table button at (359, 467) on #refreshtable
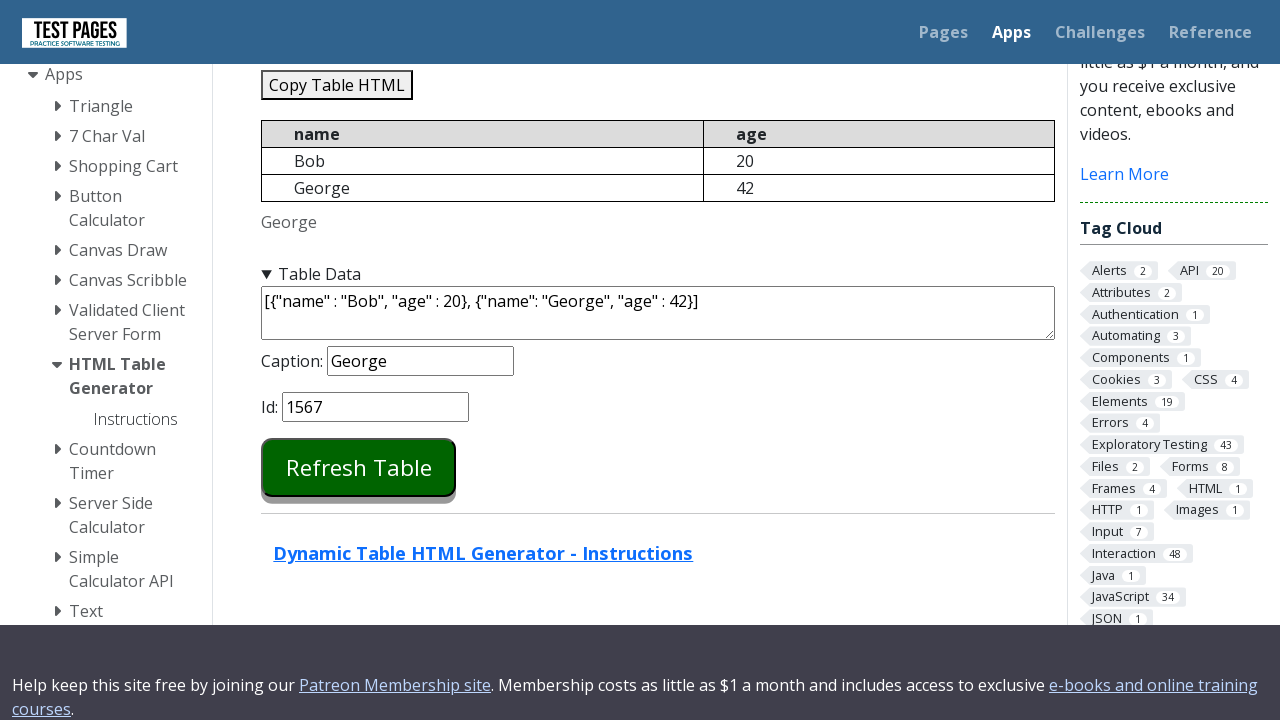

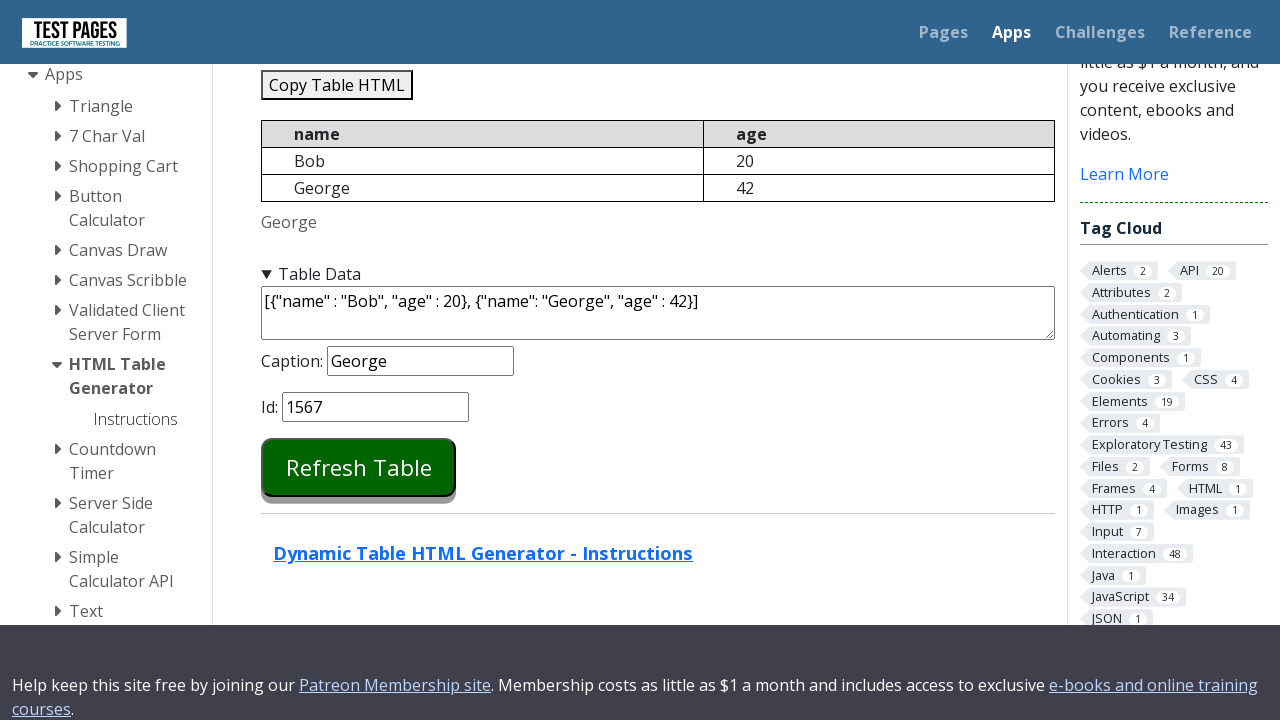